Tests navigation through multiple documentation pages: Get started, Writing tests, and Emulation

Starting URL: https://playwright.dev/

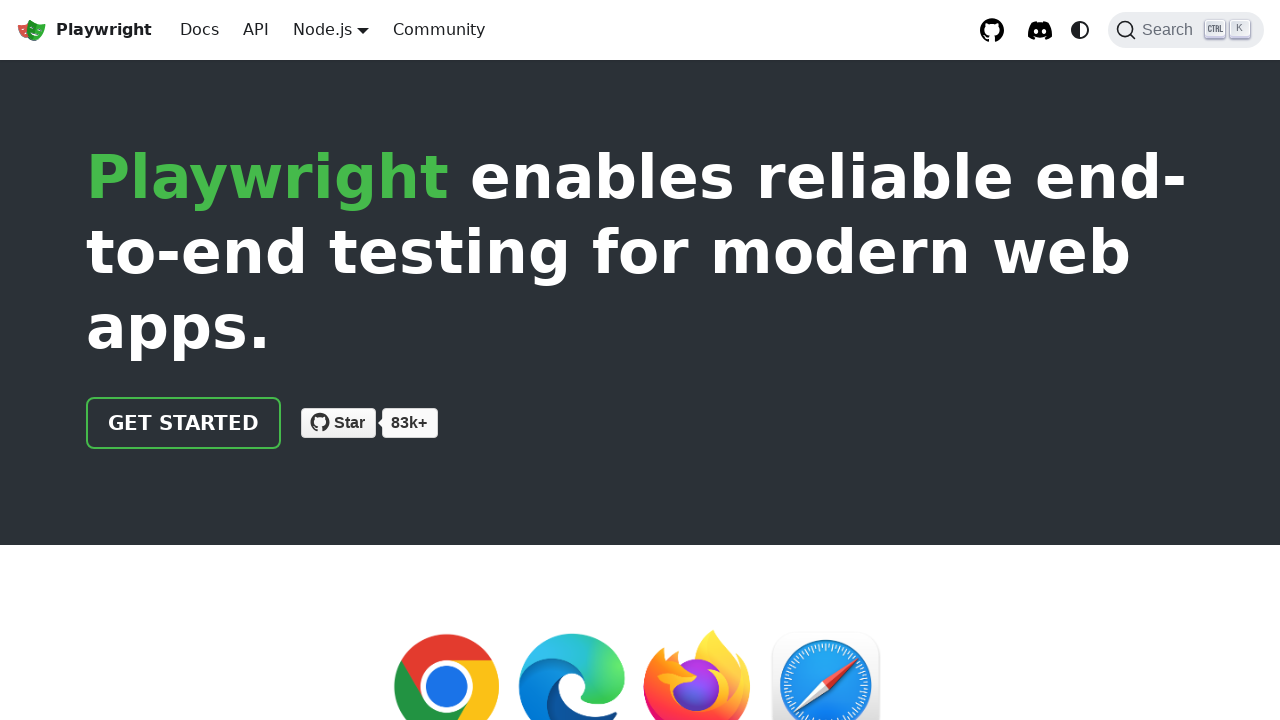

Clicked the 'Get started' link at (184, 423) on internal:role=link[name="Get started"i]
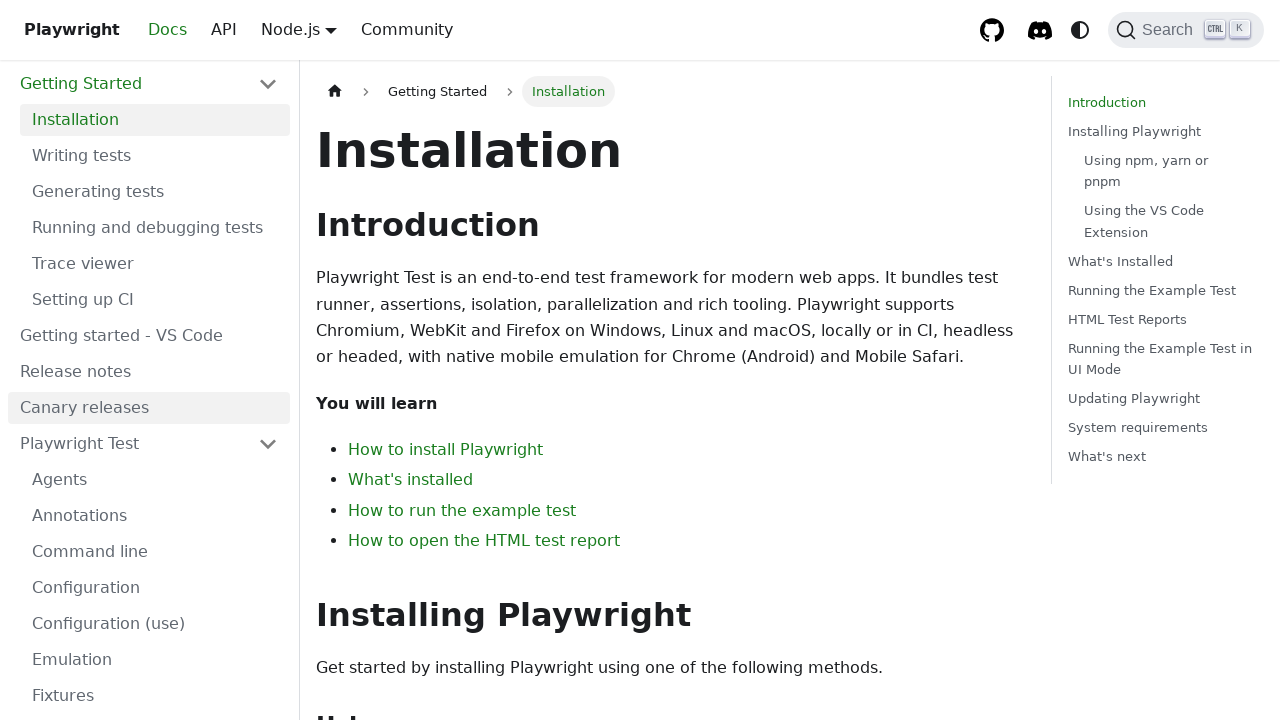

Clicked the 'Writing tests' link at (155, 156) on internal:role=link[name="Writing tests"s]
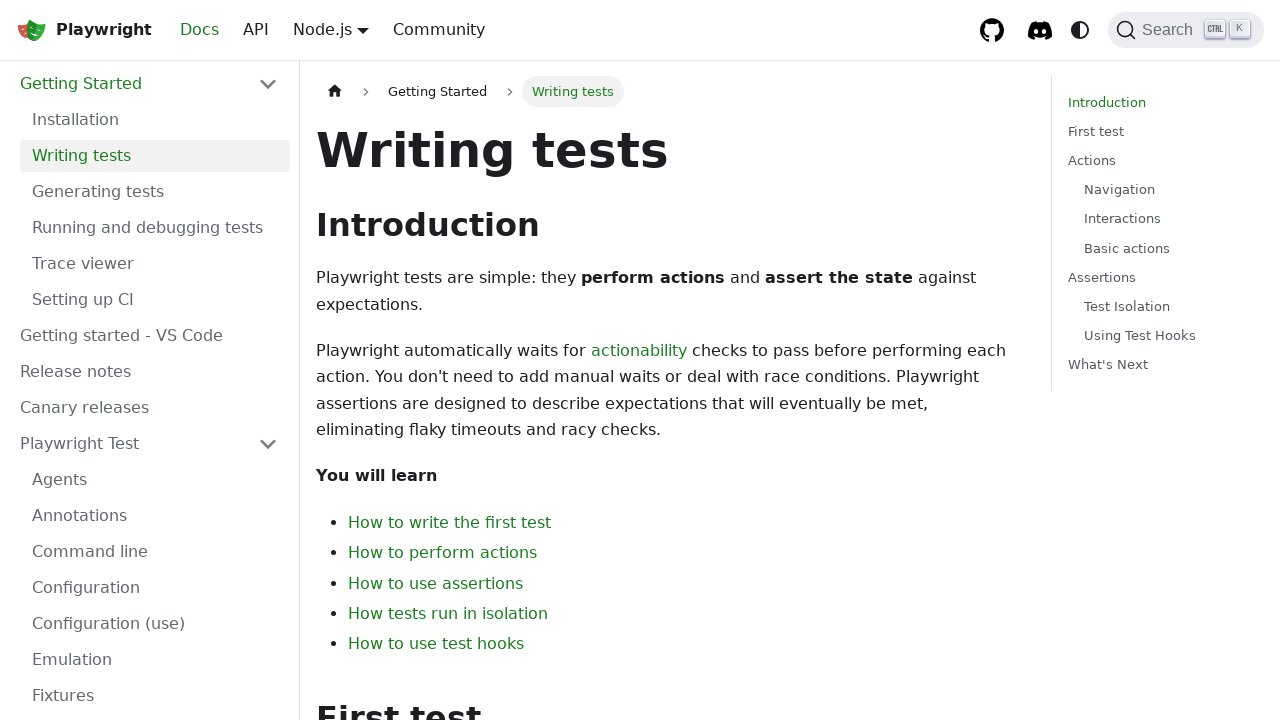

Clicked the 'Emulation' link at (155, 660) on internal:role=link[name="Emulation"i]
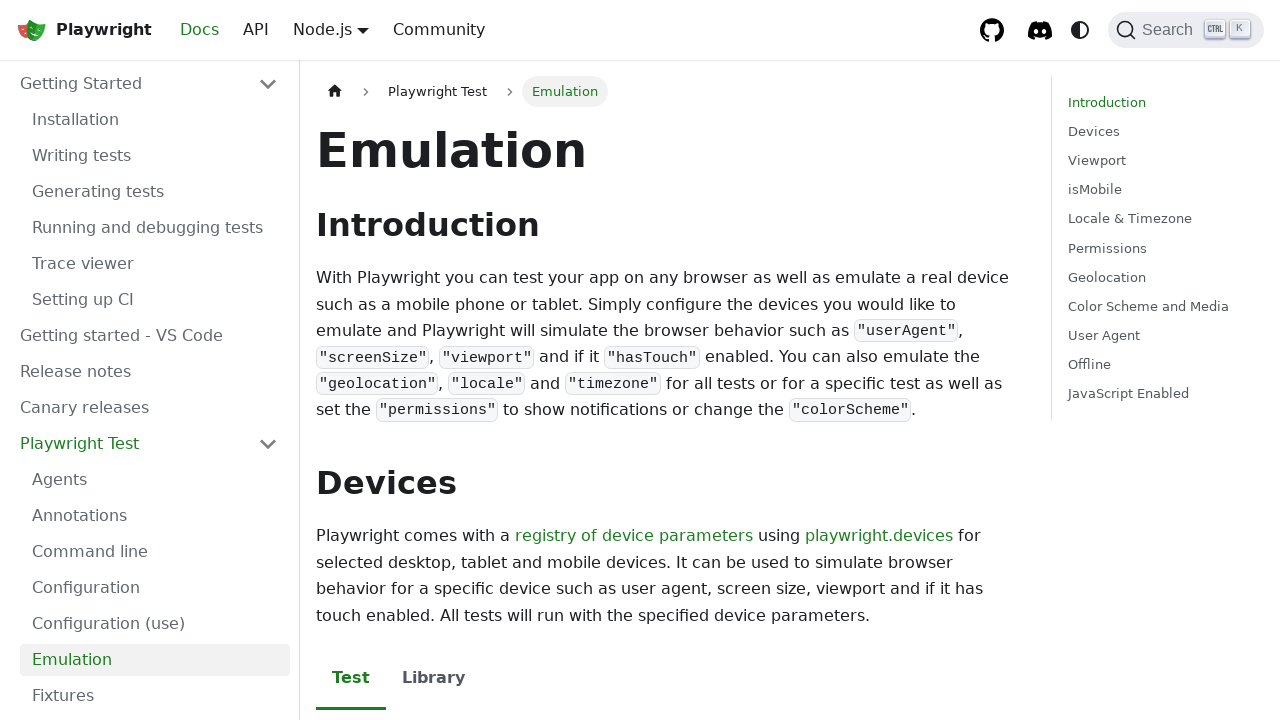

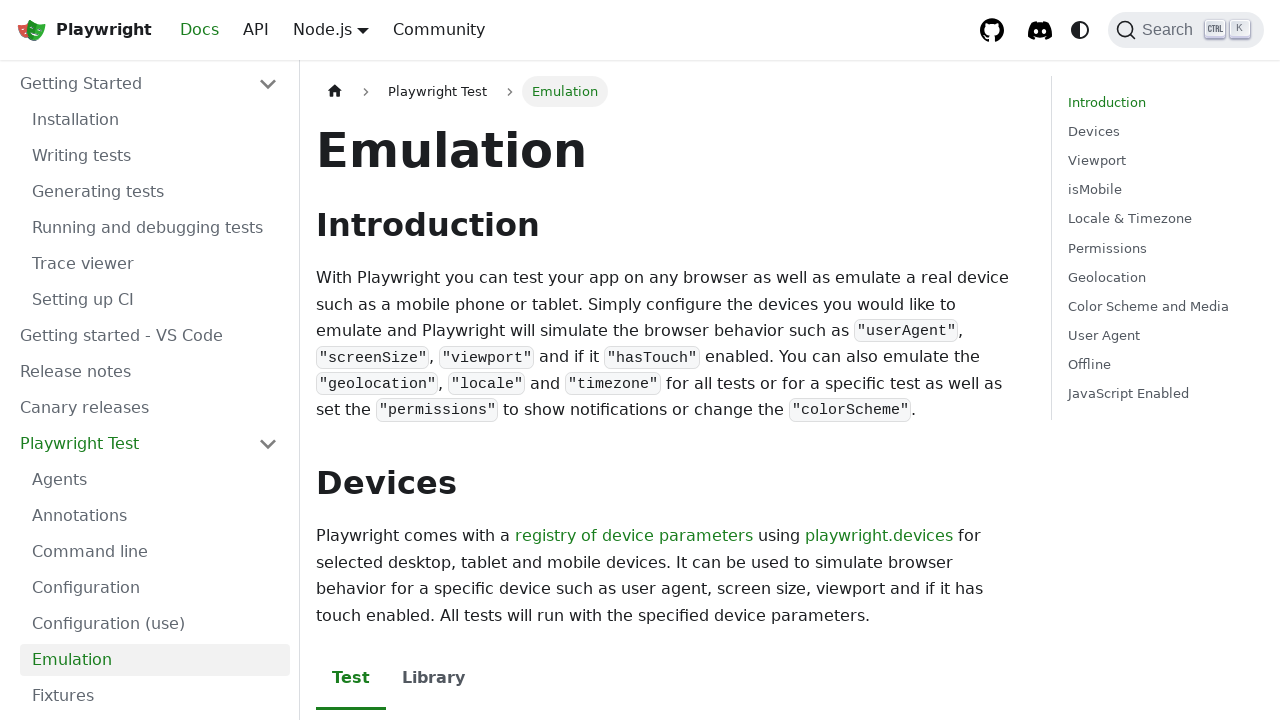